Tests the jQuery UI datepicker widget by entering a date value directly into the date input field

Starting URL: http://jqueryui.com/resources/demos/datepicker/other-months.html

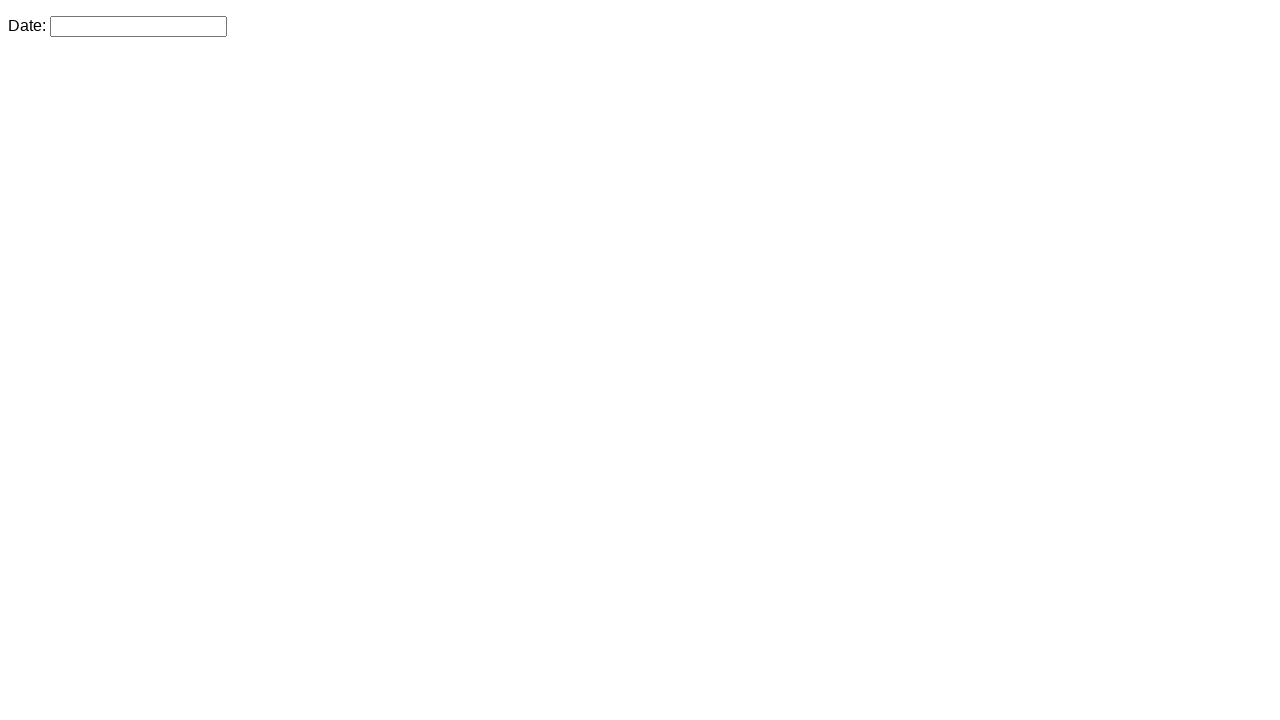

Waited for datepicker input field to be available
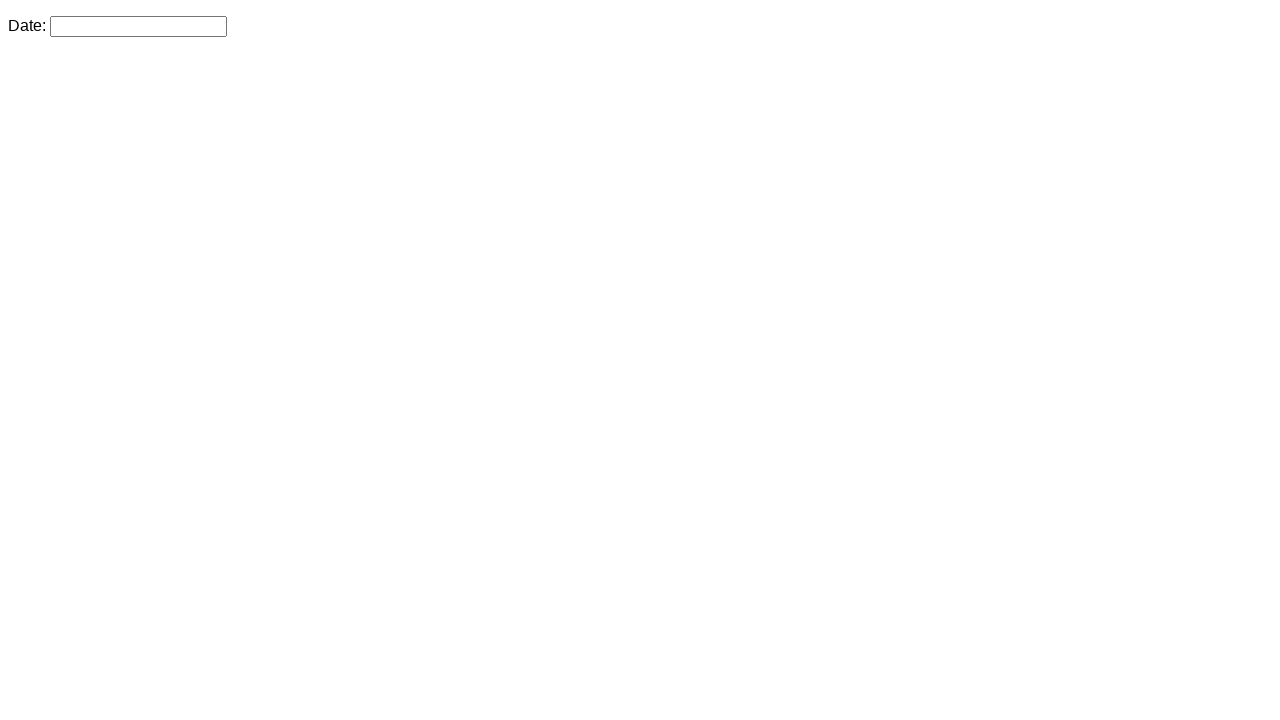

Filled datepicker input field with date value 07/07/2016 on #datepicker
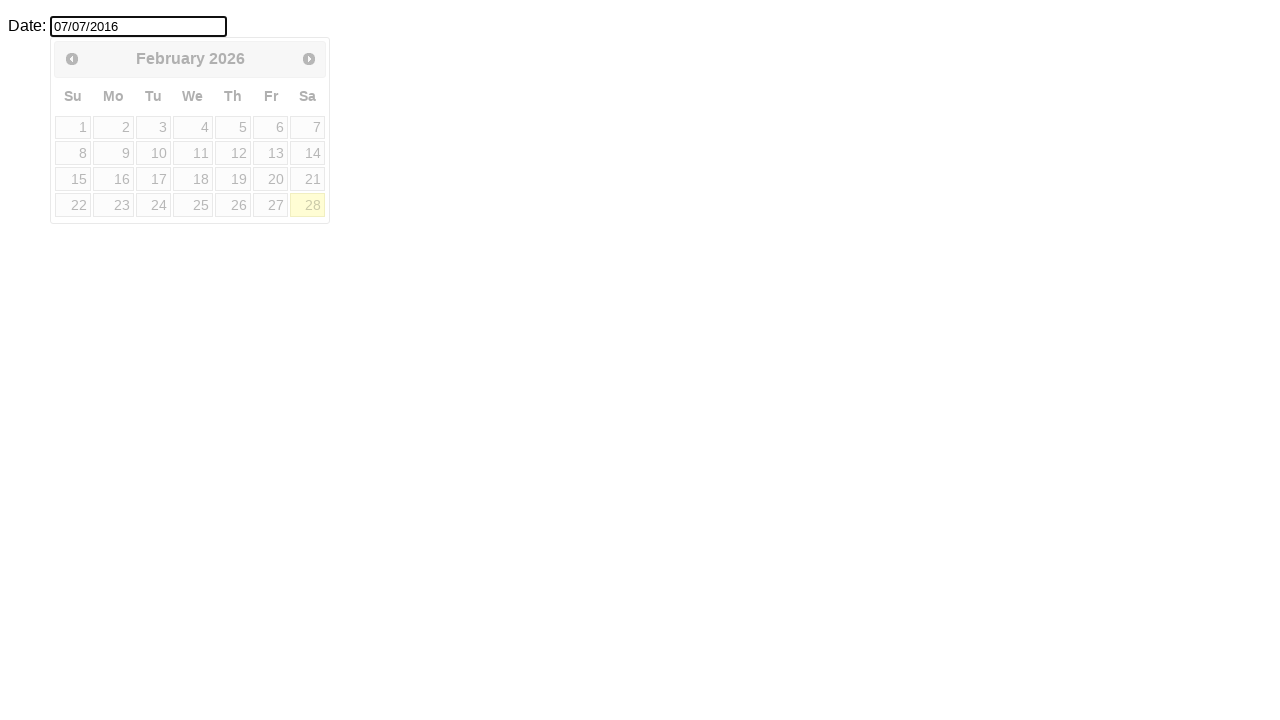

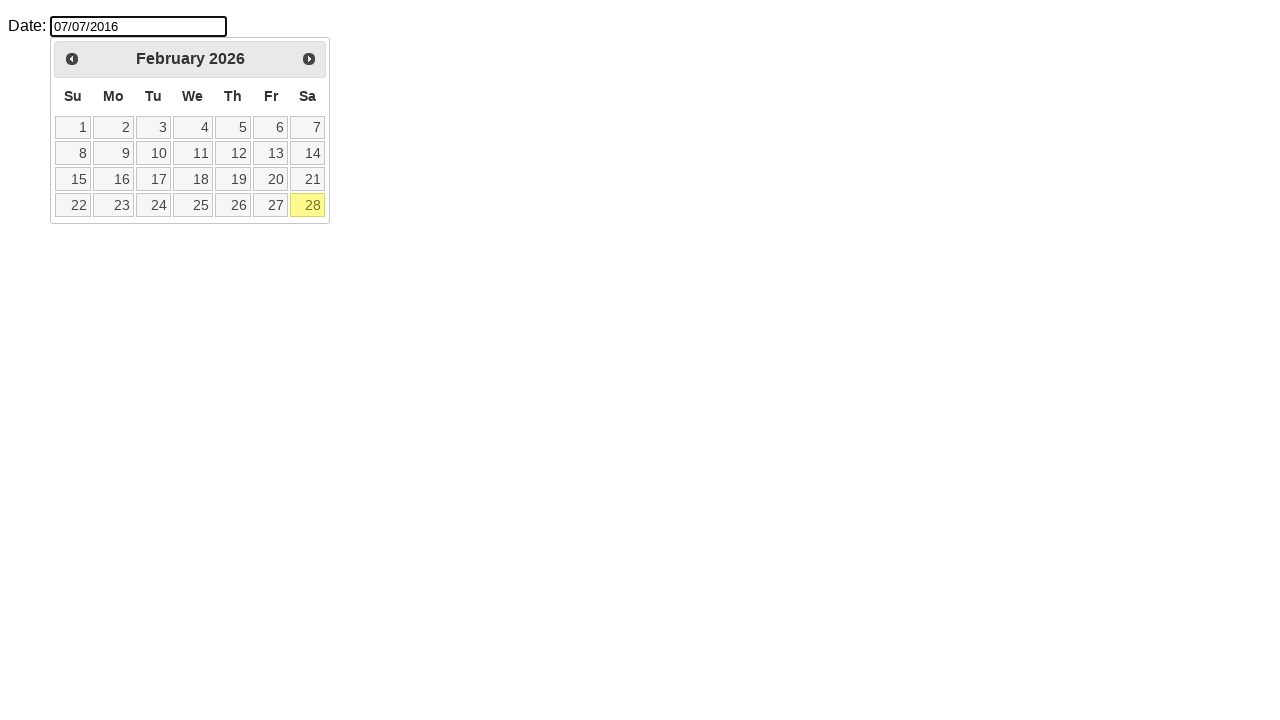